Navigates to JPL Space image gallery and clicks the full image button to view the featured Mars image

Starting URL: https://data-class-jpl-space.s3.amazonaws.com/JPL_Space/index.html

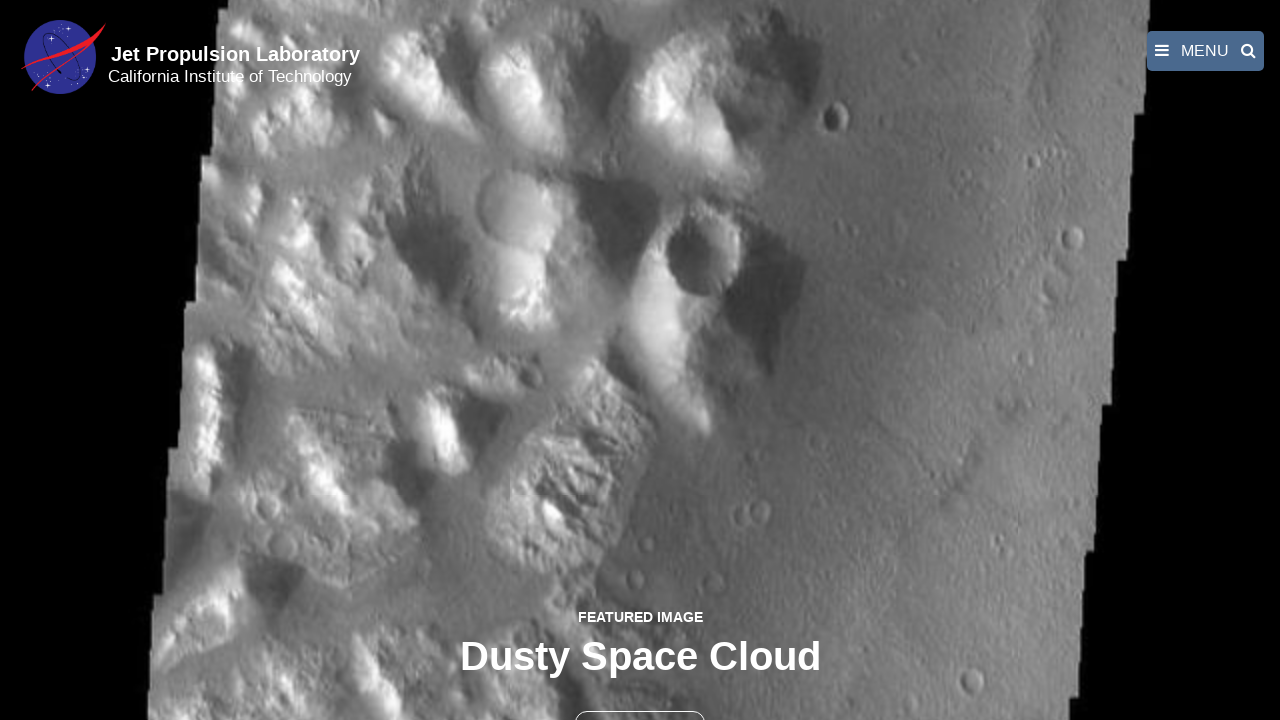

Navigated to JPL Space image gallery
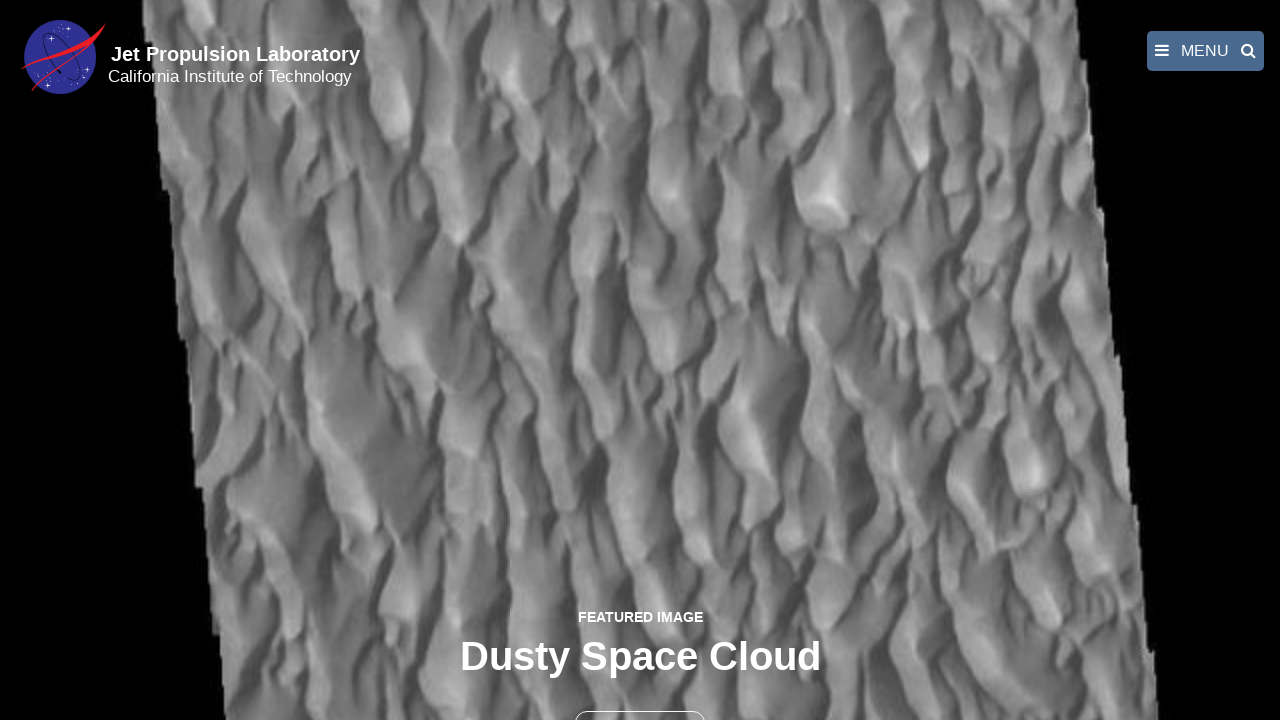

Clicked the full image button to view featured Mars image at (640, 699) on button >> nth=1
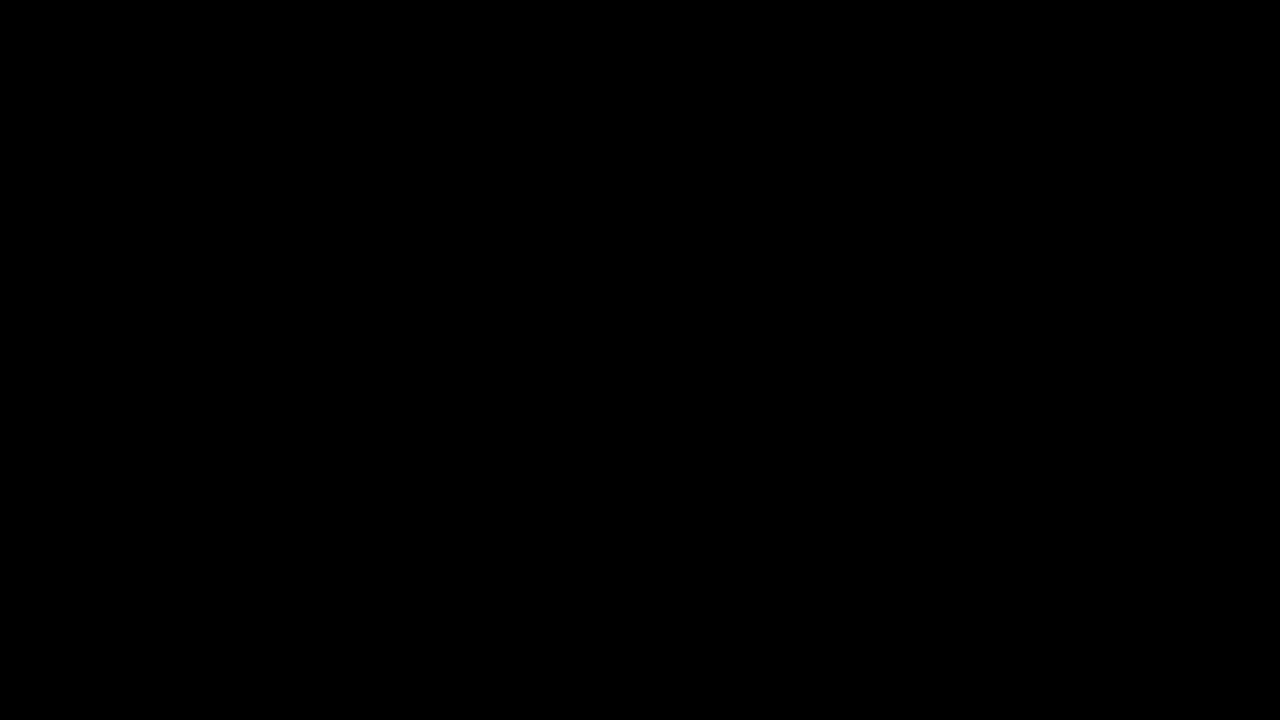

Full resolution featured image loaded
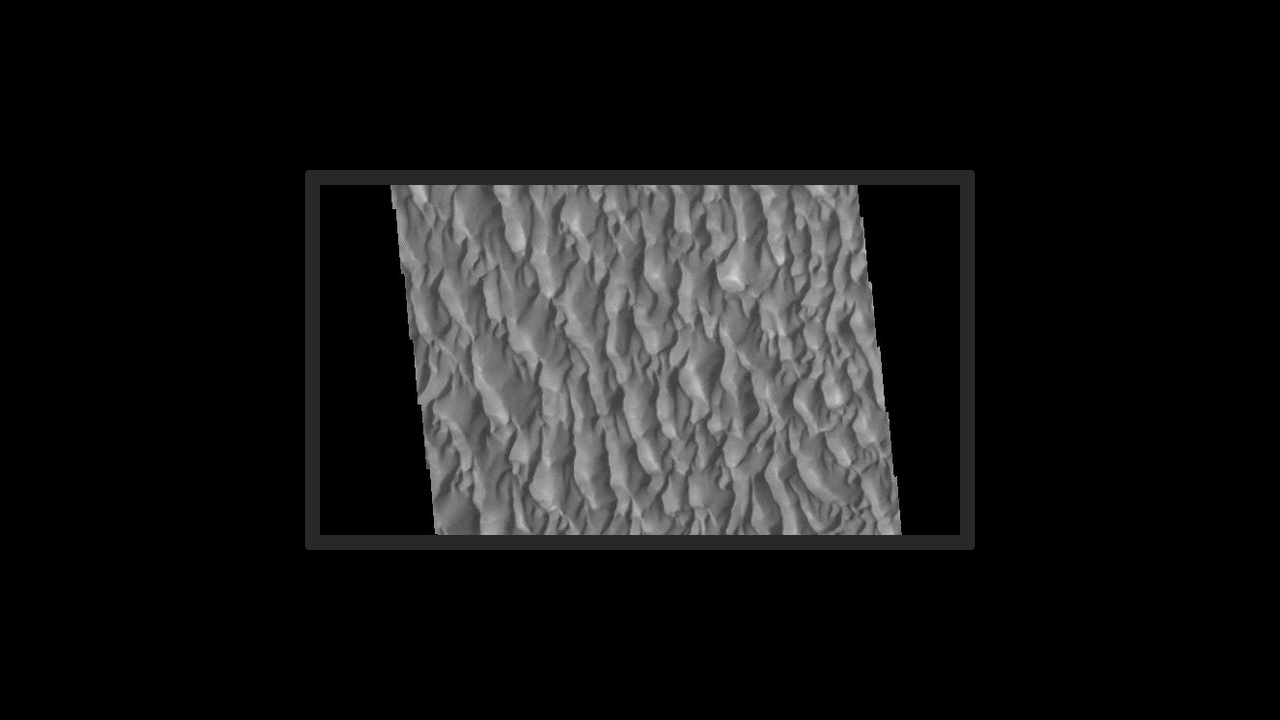

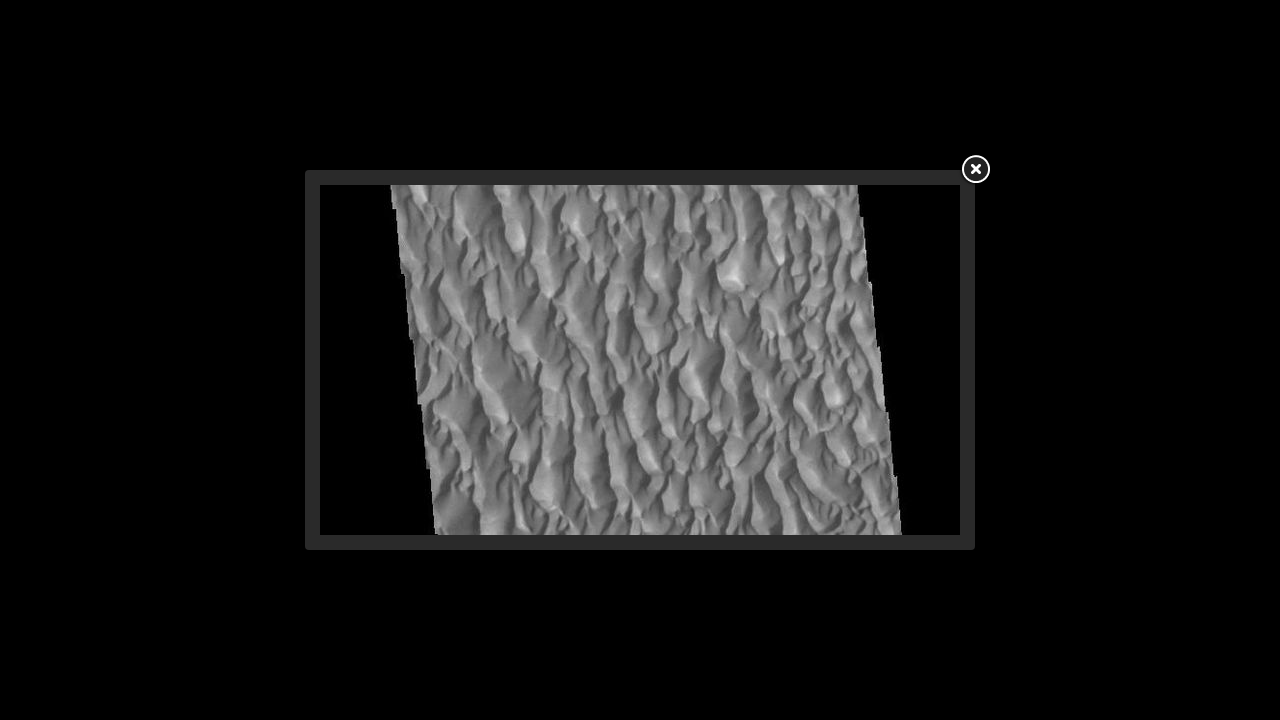